Tests browser confirm alert functionality by clicking a button that triggers a confirmation dialog on the DemoQA alerts page

Starting URL: https://demoqa.com/alerts

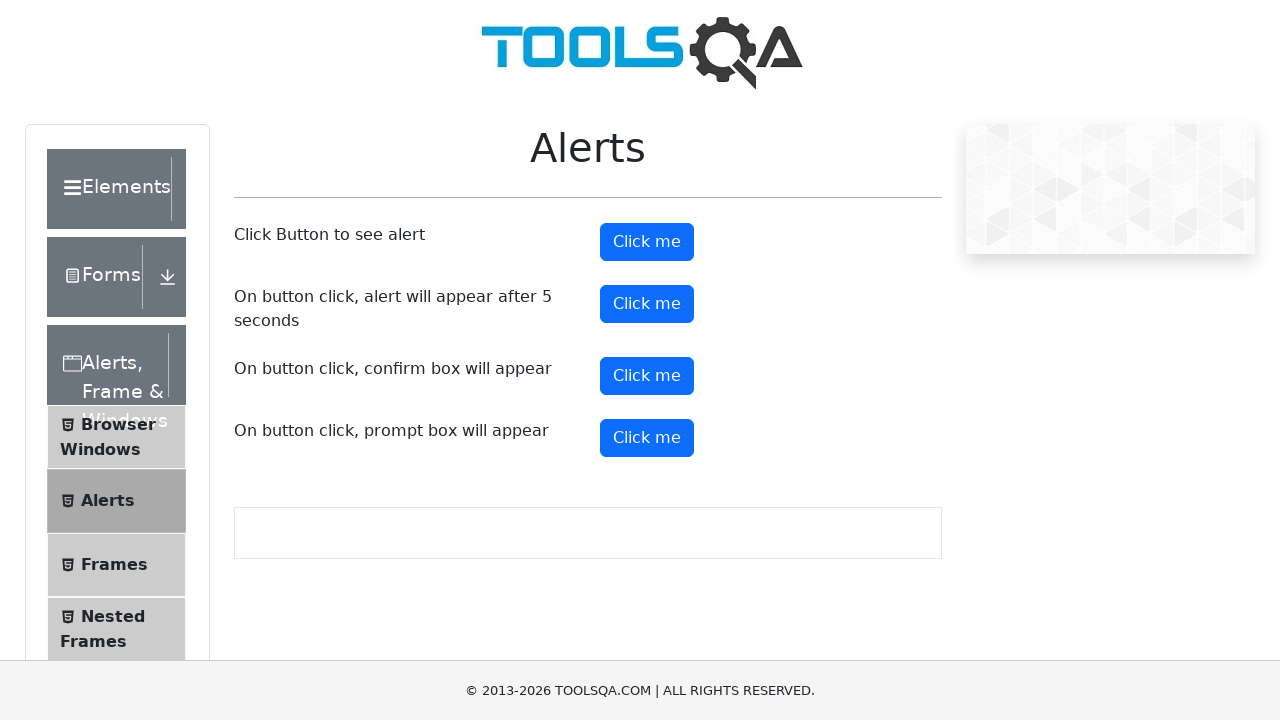

Navigated to DemoQA alerts page
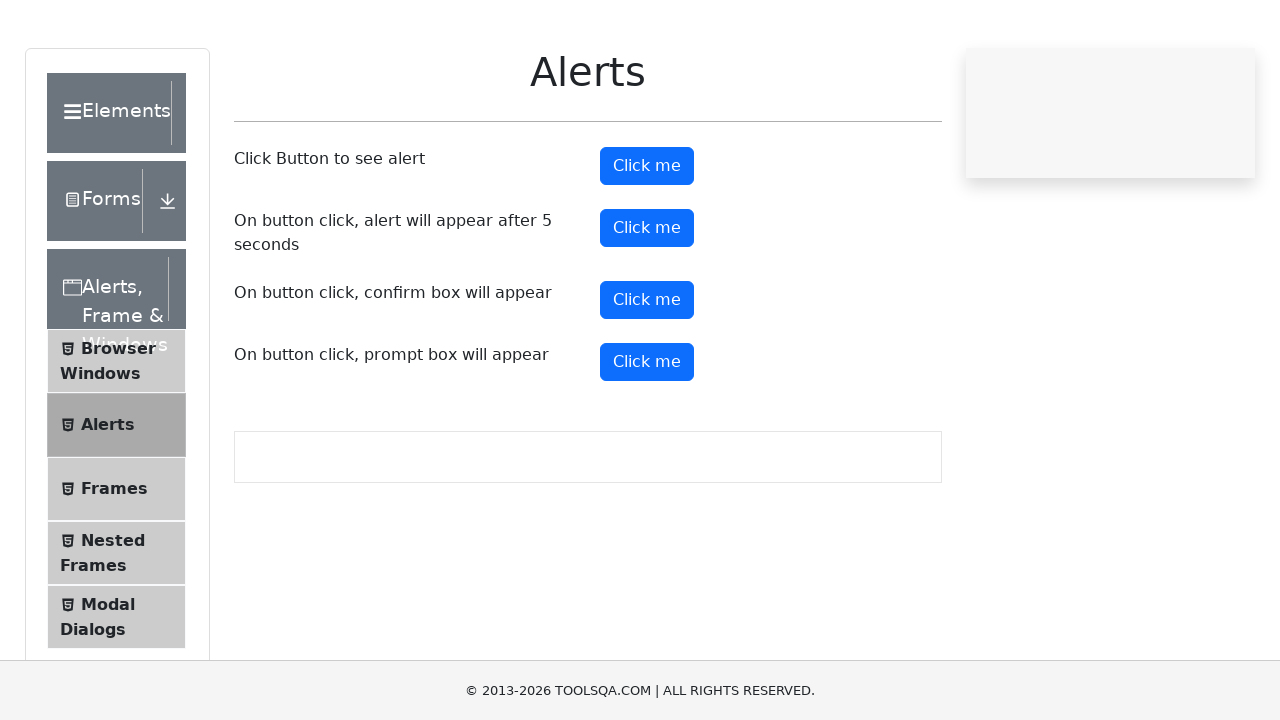

Clicked confirm button to trigger confirmation dialog at (647, 376) on #confirmButton
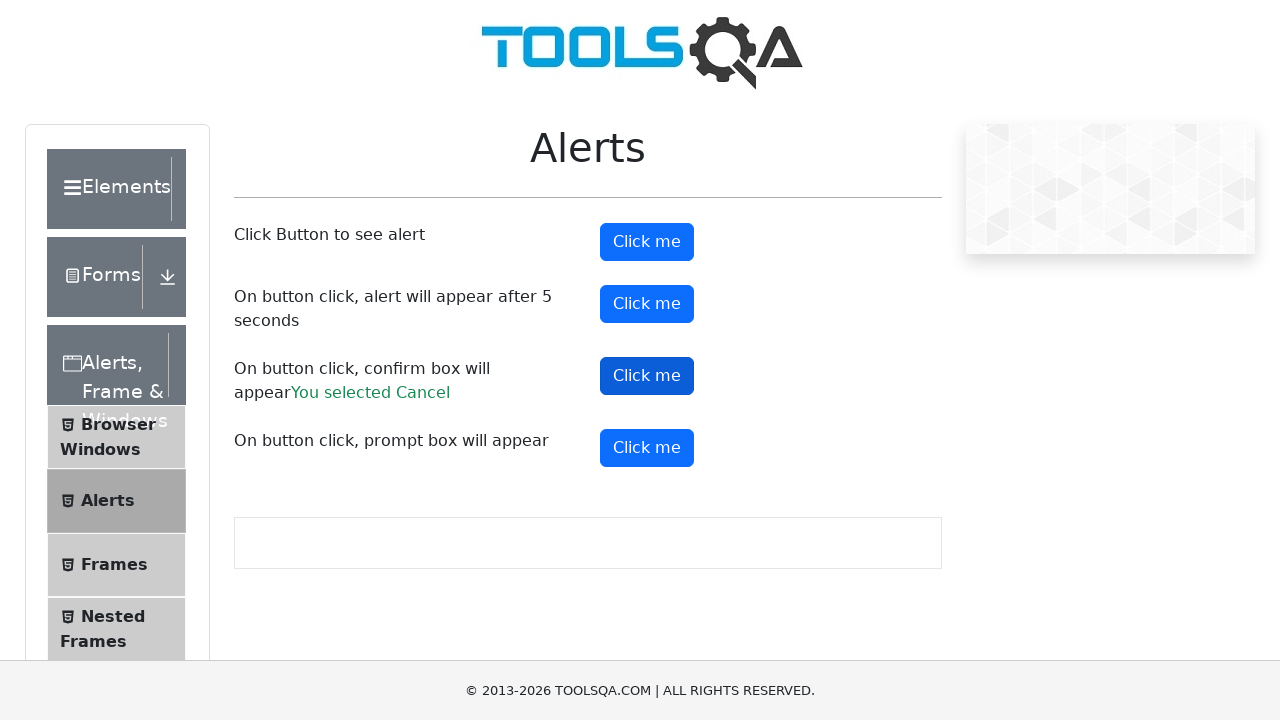

Set up dialog handler to accept confirmation
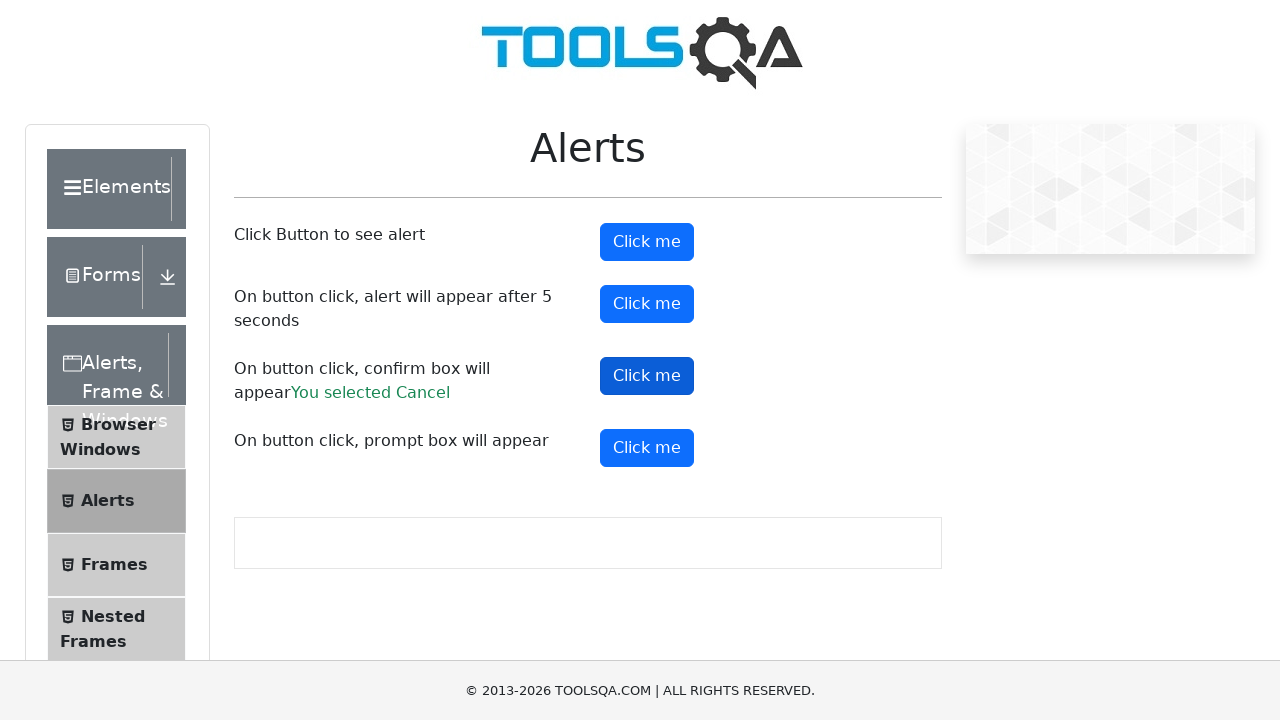

Waited for result text to appear after alert handling
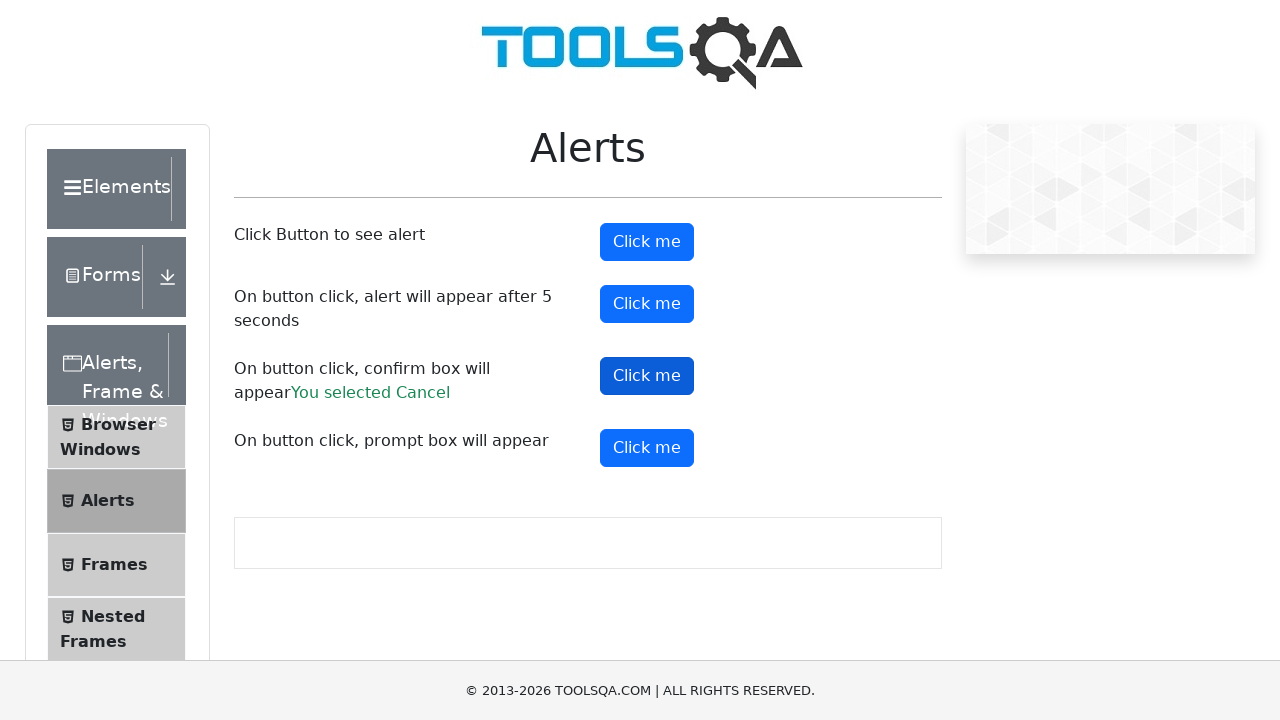

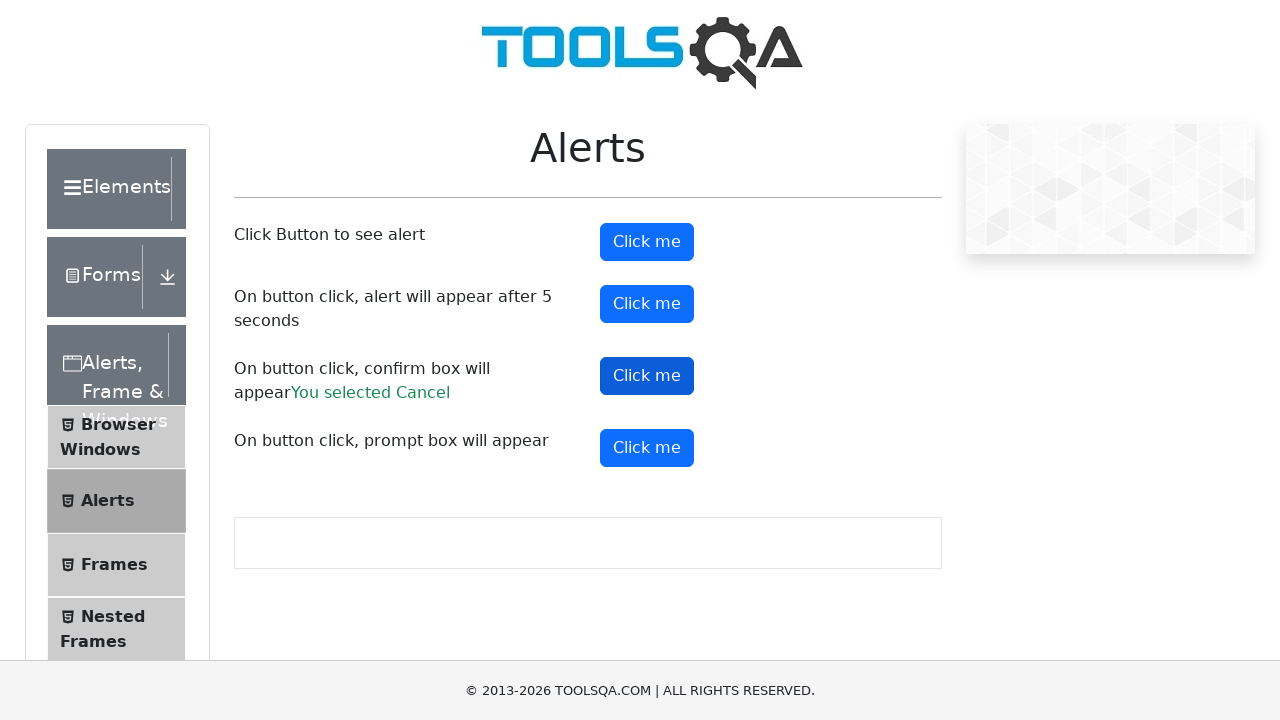